Tests mouse action buttons on DemoQA by performing double-click, right-click, and regular click operations, then verifies that confirmation messages appear for each action.

Starting URL: https://demoqa.com/buttons

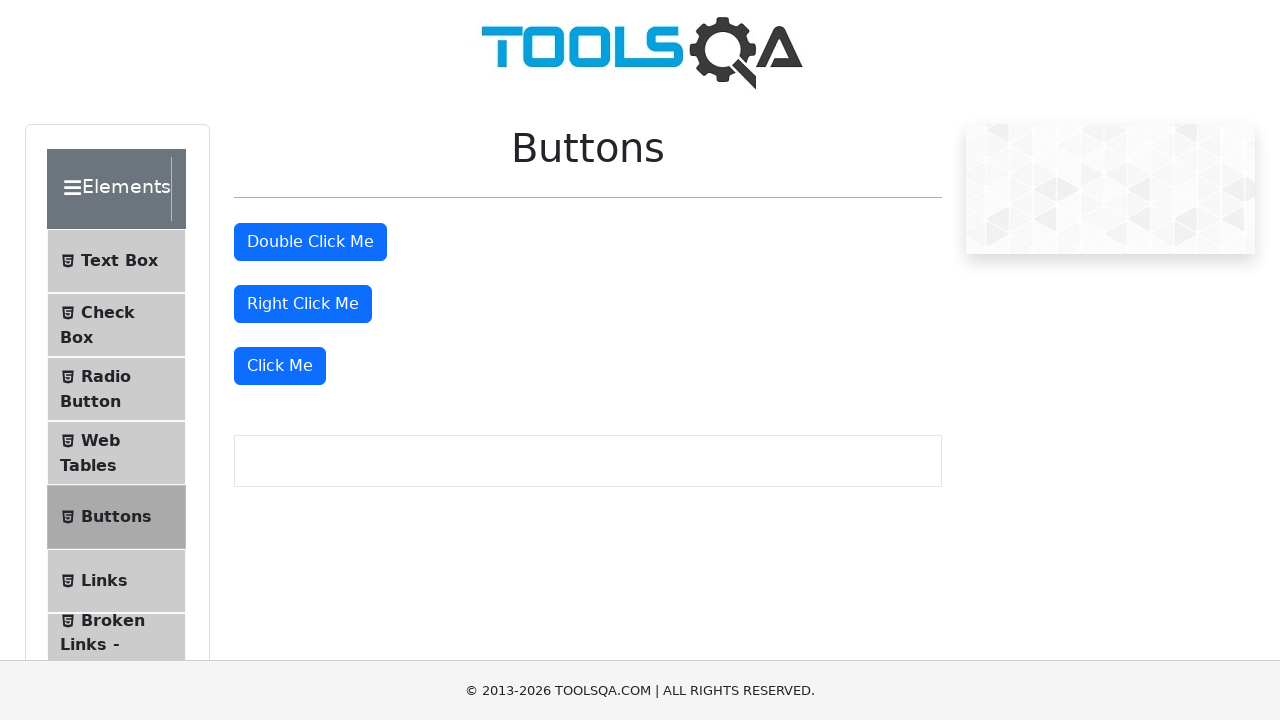

Double-clicked the double click button at (310, 242) on #doubleClickBtn
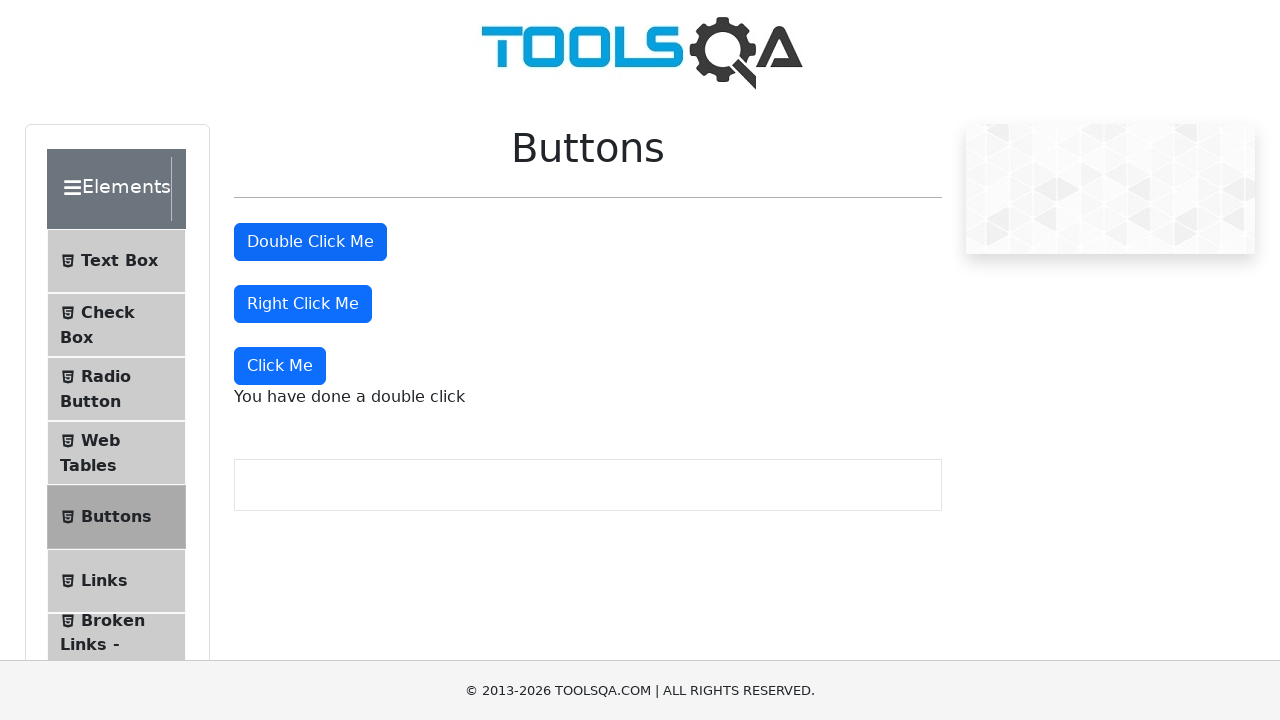

Right-clicked the right click button at (303, 304) on #rightClickBtn
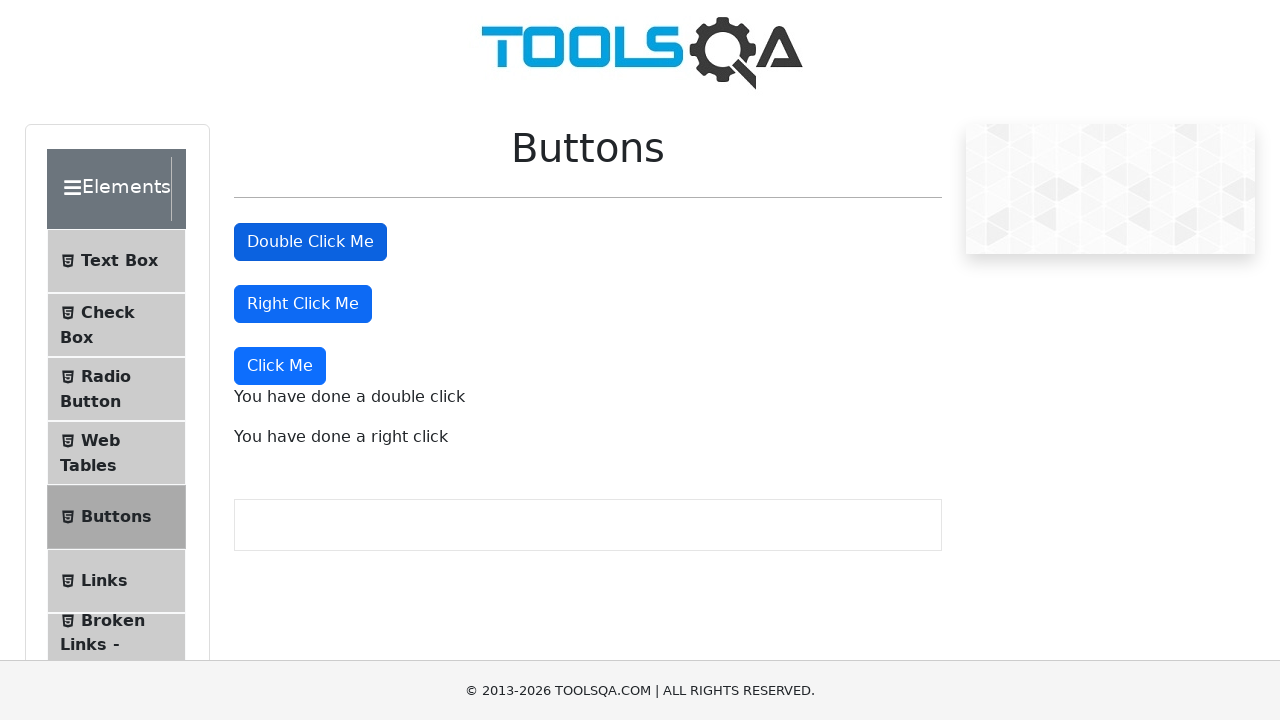

Clicked the dynamic click button at (280, 366) on xpath=//div[@class='mt-4'][2]/button
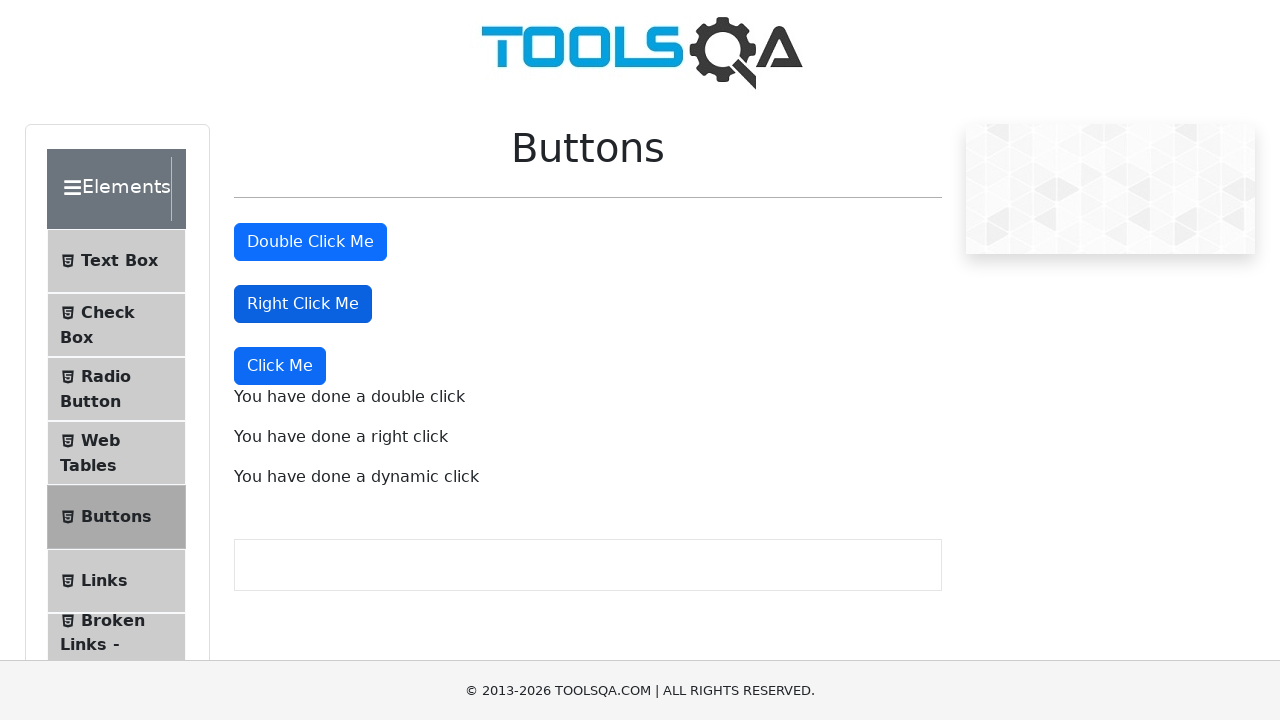

Double-click confirmation message appeared
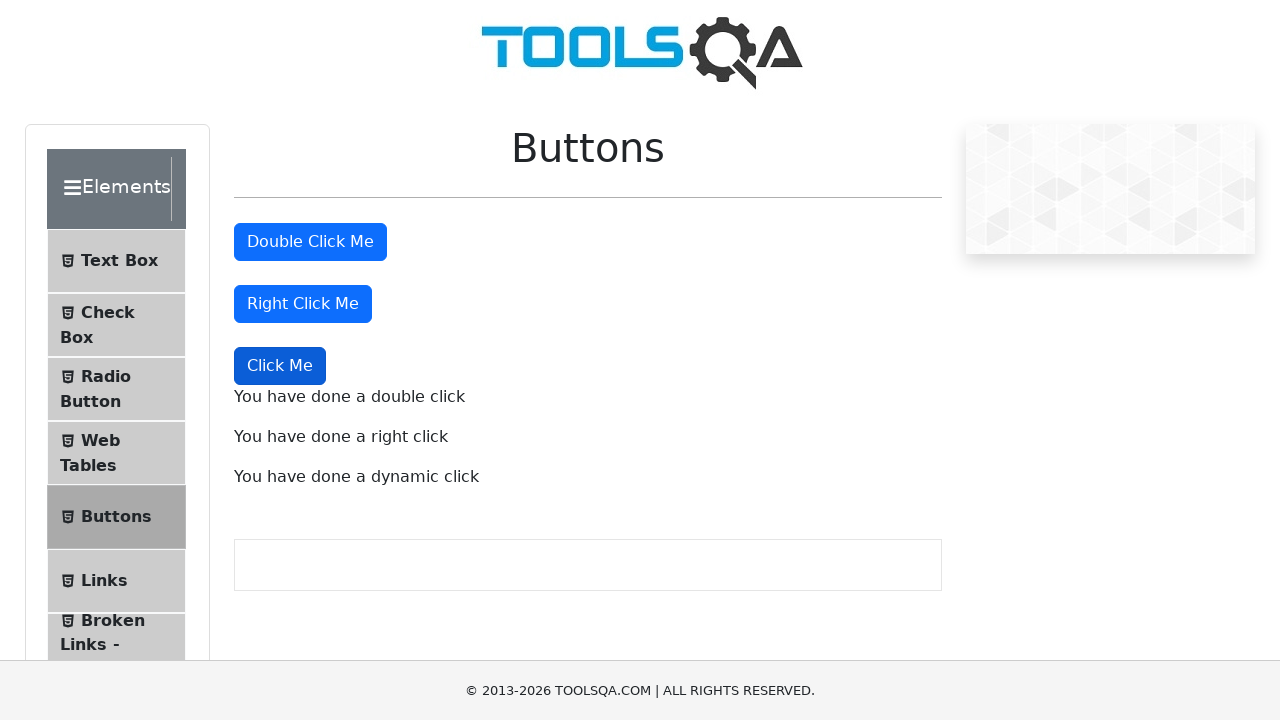

Right-click confirmation message appeared
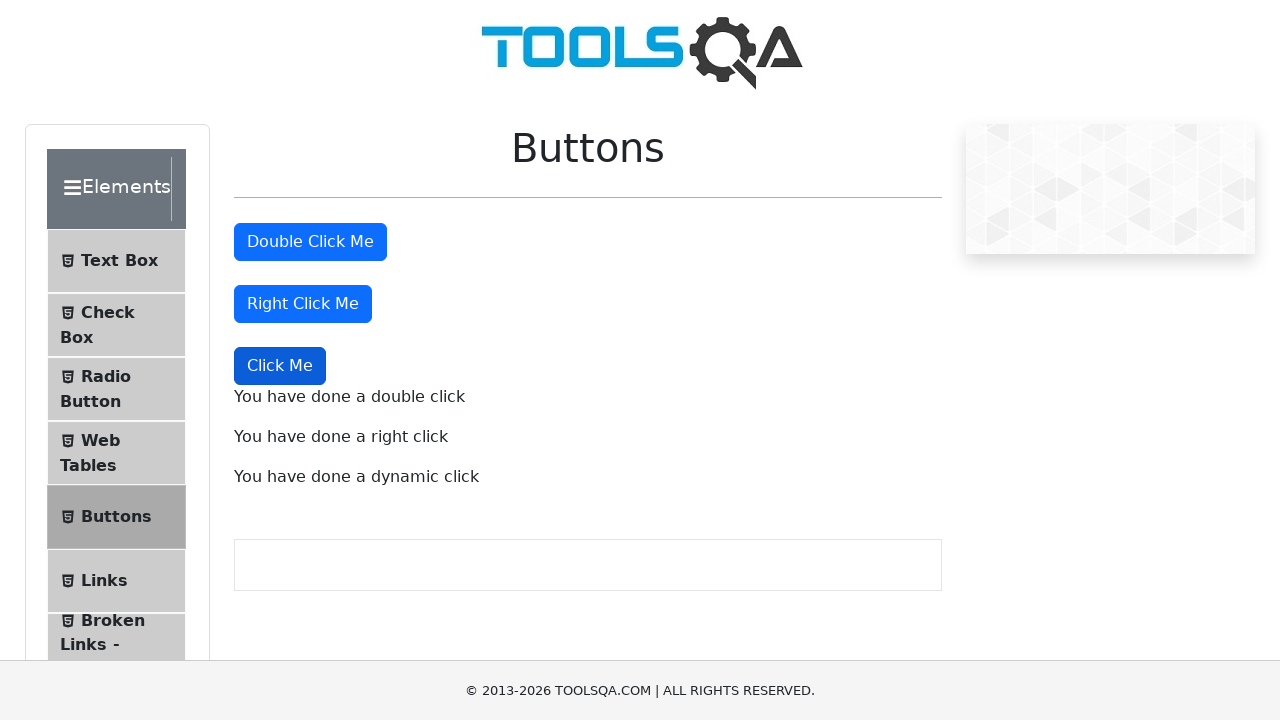

Dynamic click confirmation message appeared
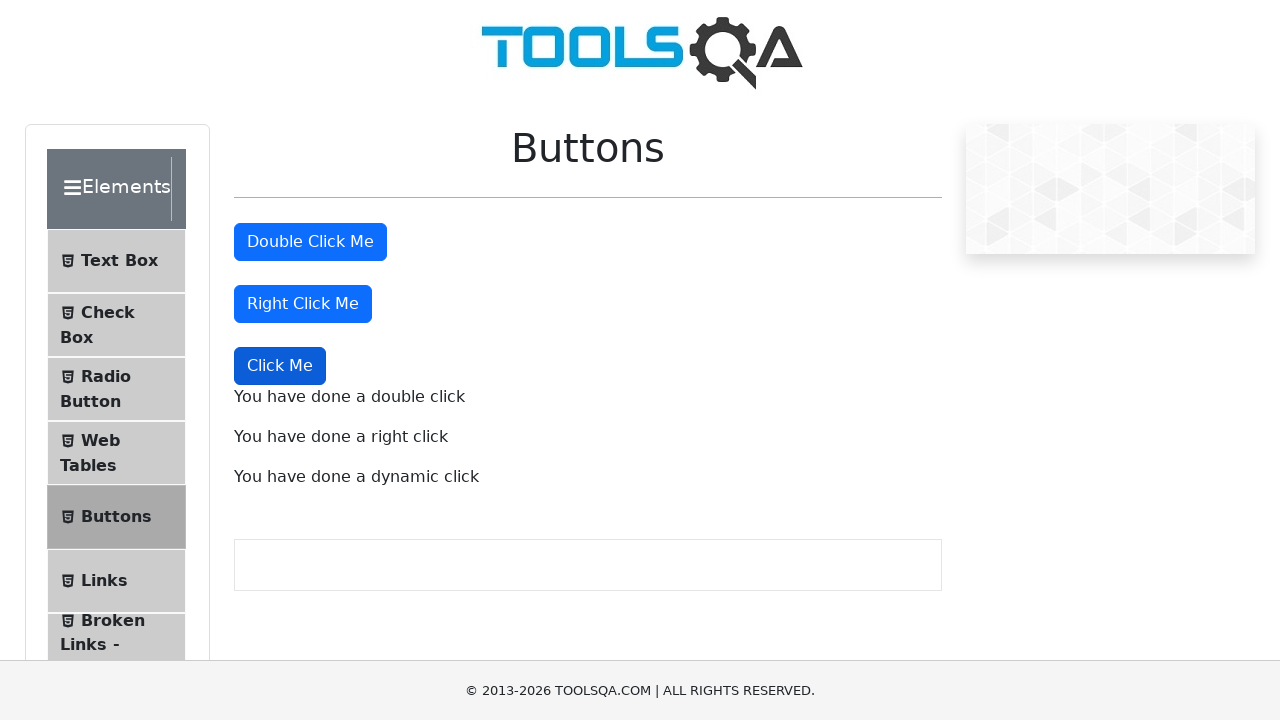

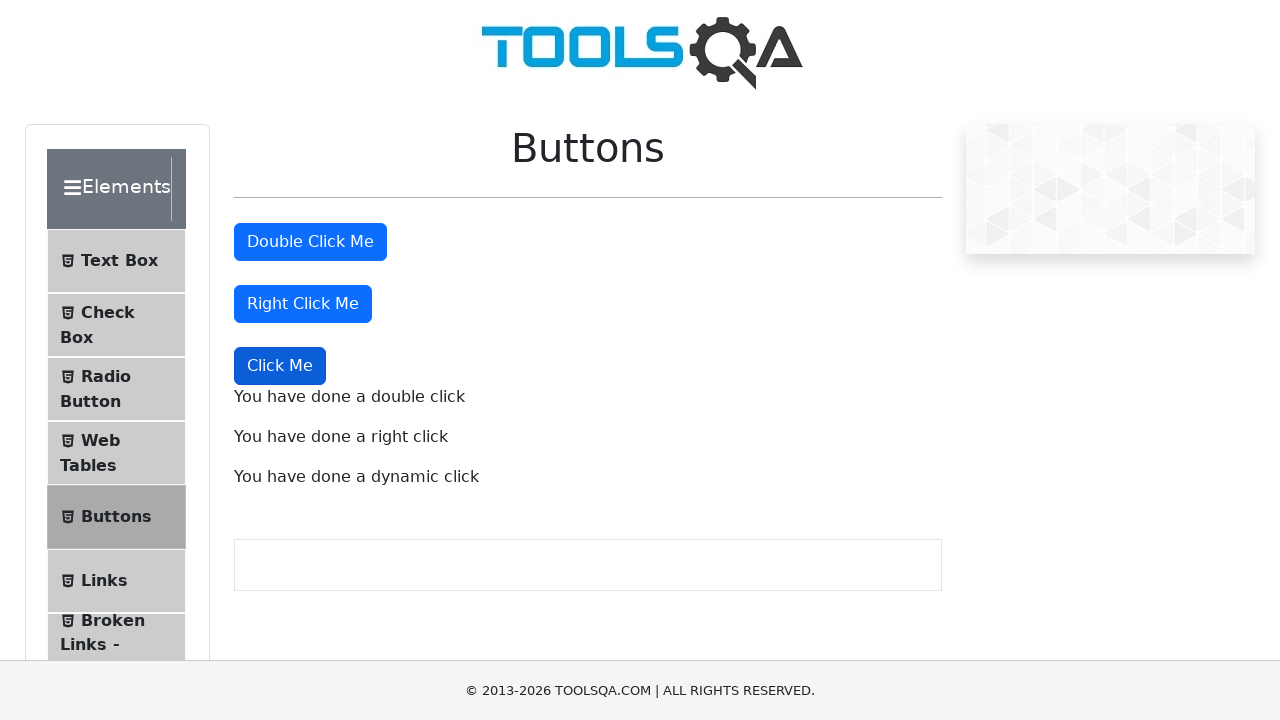